Tests Bootstrap dropdown functionality by clicking the dropdown button and verifying dropdown menu items are displayed

Starting URL: https://getbootstrap.com/docs/4.0/components/dropdowns/

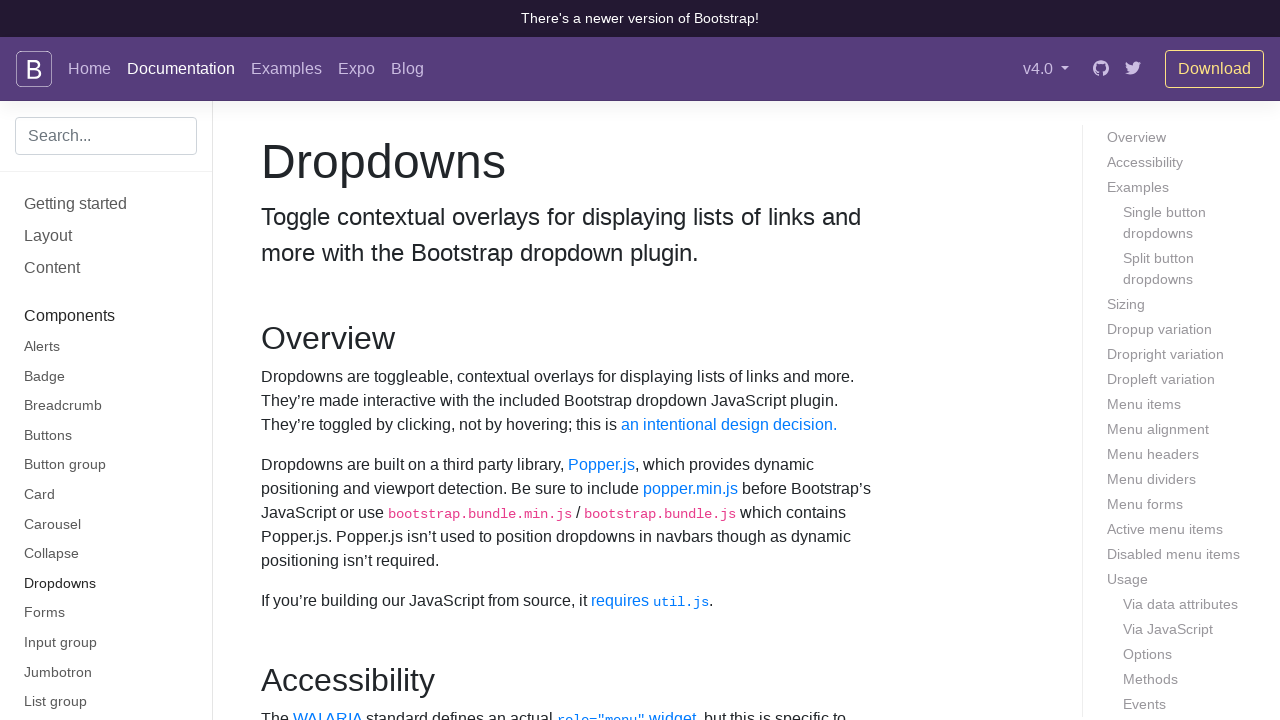

Clicked dropdown button to open menu at (370, 360) on #dropdownMenuButton
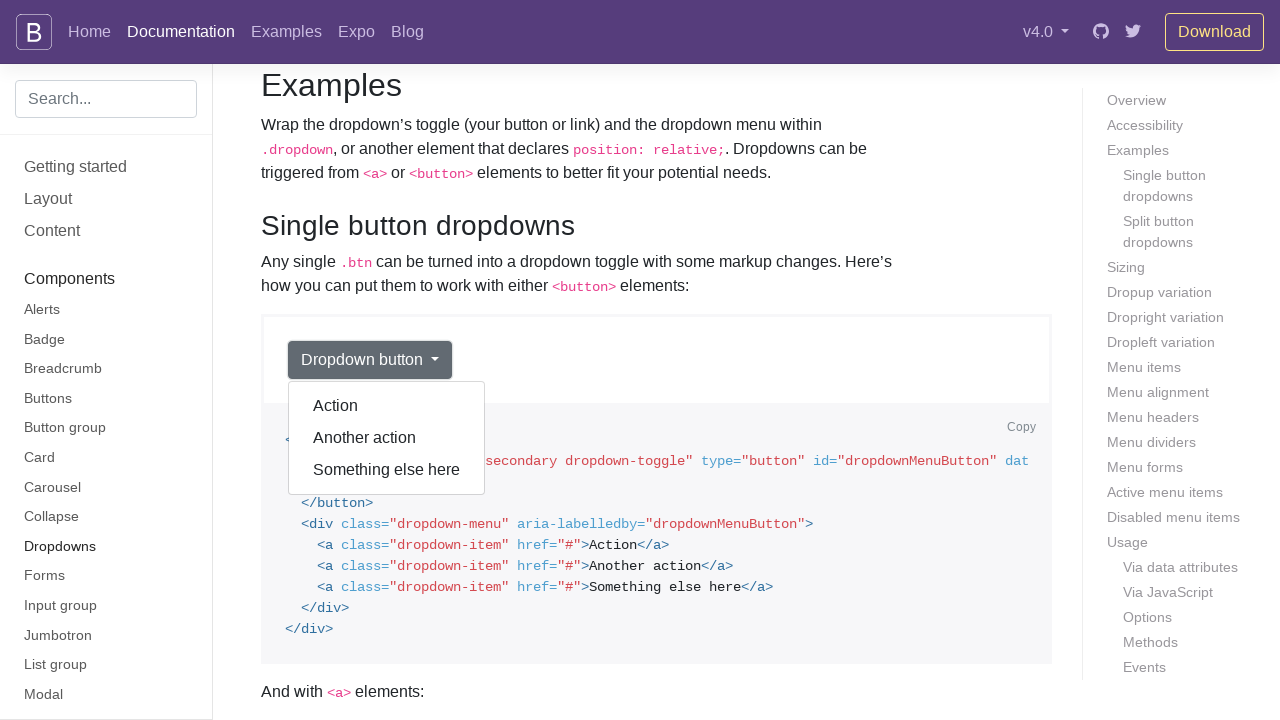

Dropdown menu appeared with items visible
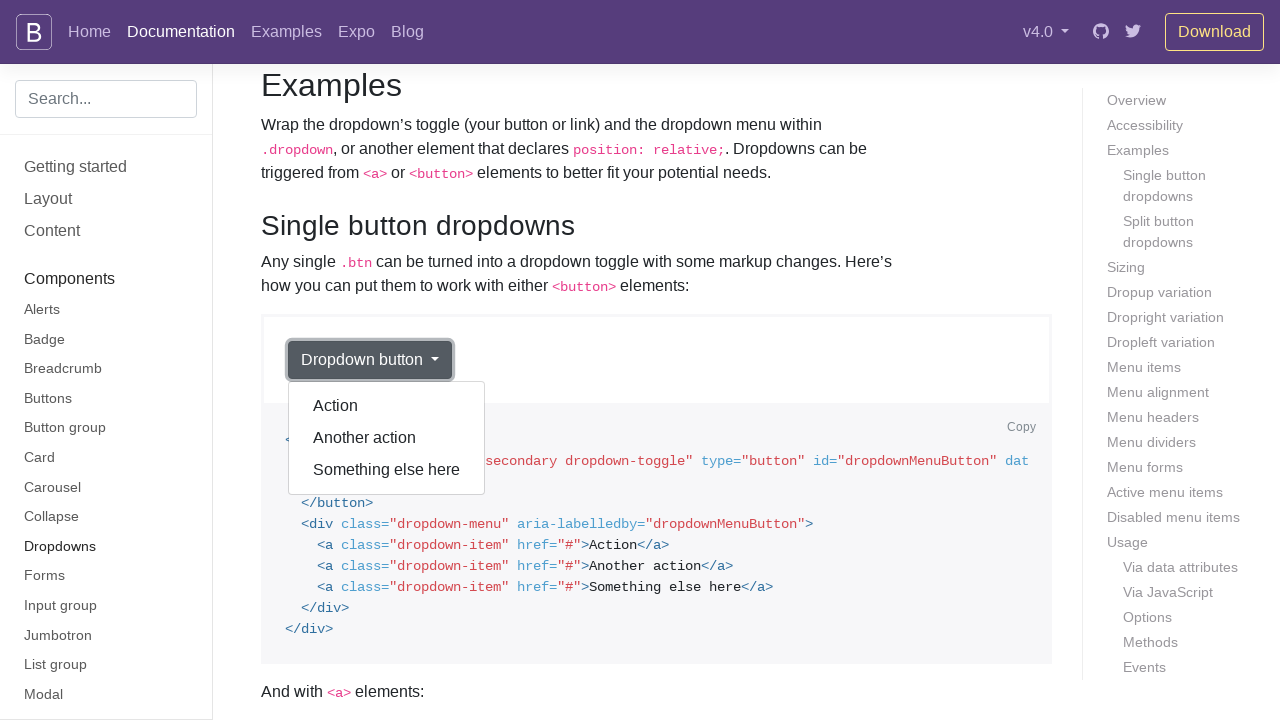

Clicked 'Action' dropdown menu item at (387, 406) on a:text('Action')
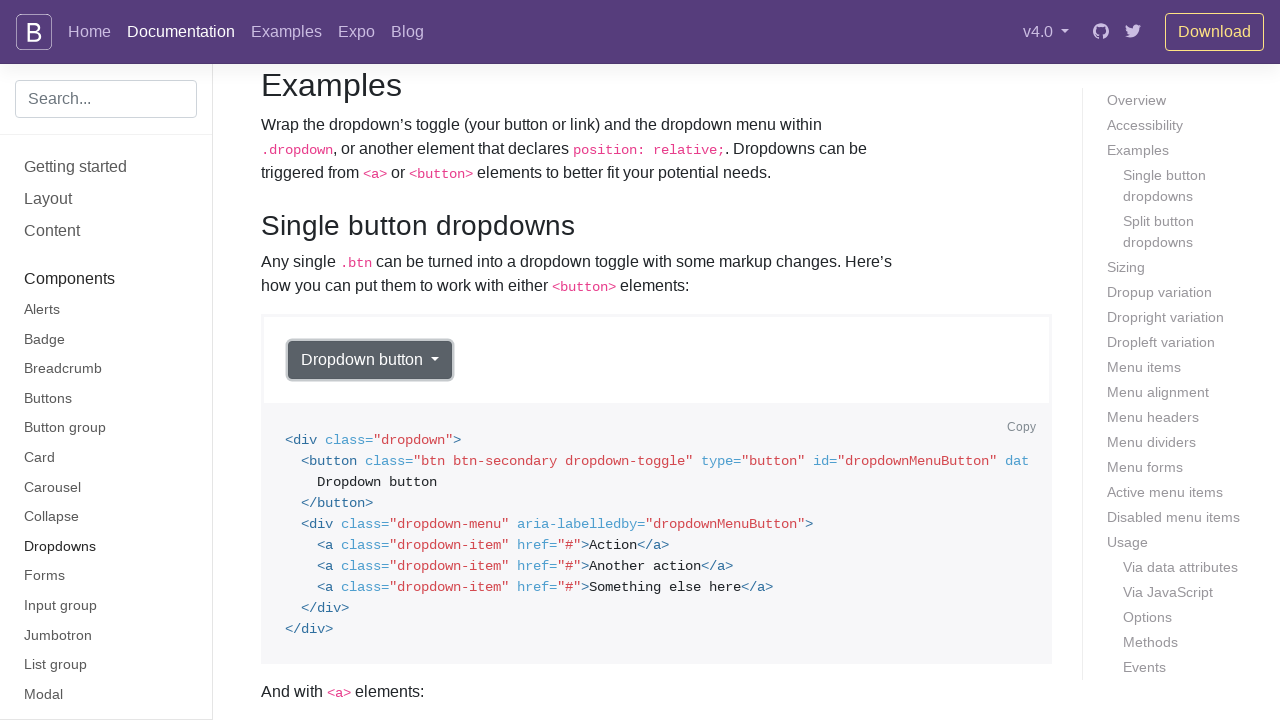

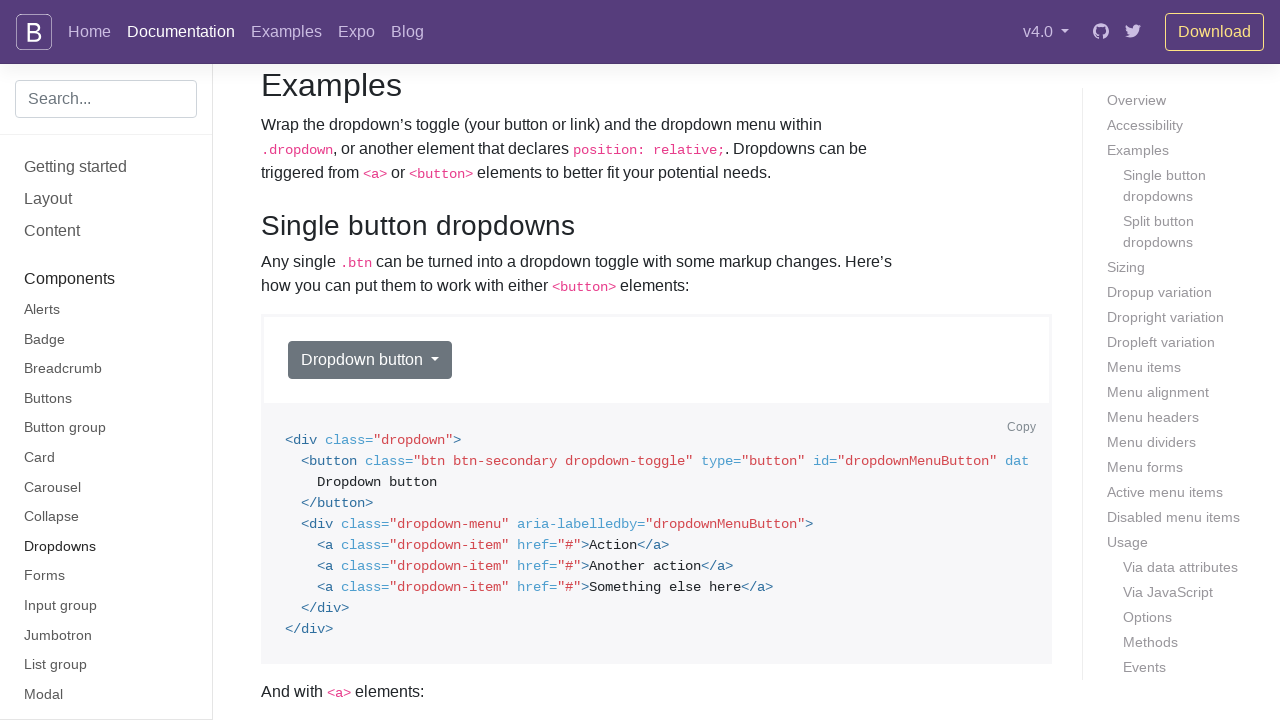